Tests that attempting to add new questions without being logged in displays an error message. Navigates to the Open Trivia Database homepage, clicks the "Add New Questions" button, and verifies an error alert is displayed.

Starting URL: https://opentdb.com/

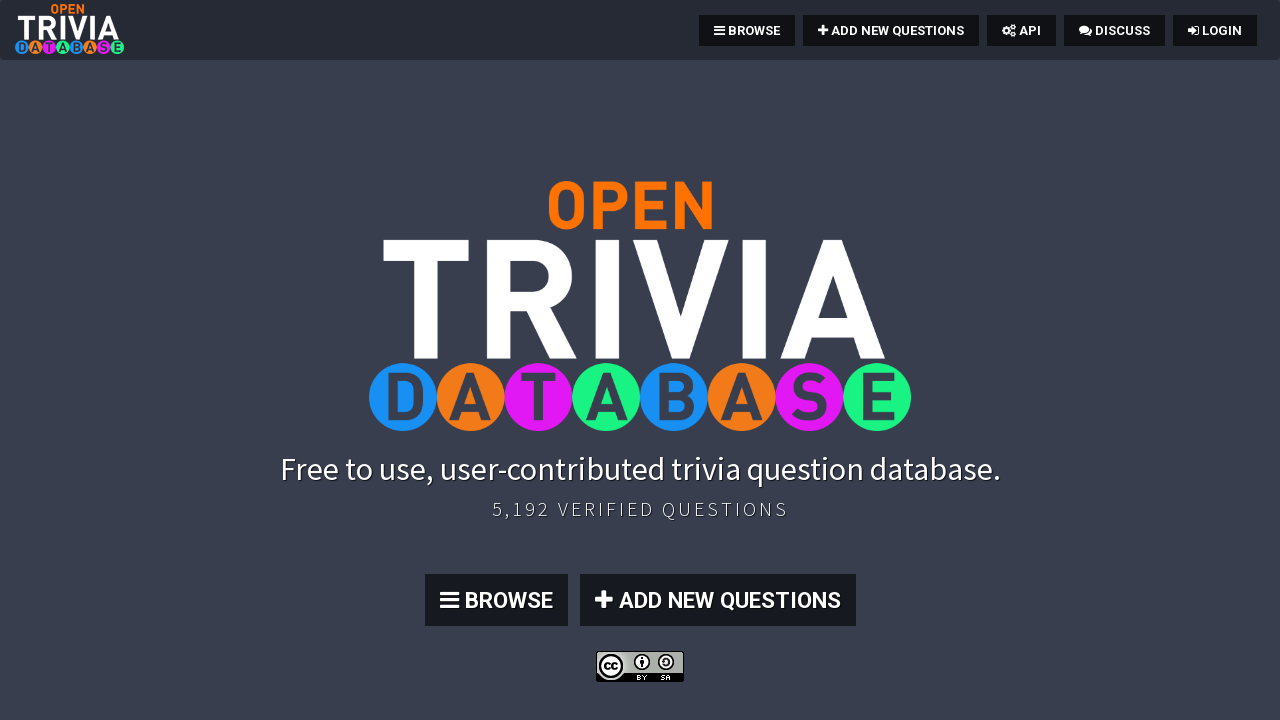

Navigated to Open Trivia Database homepage
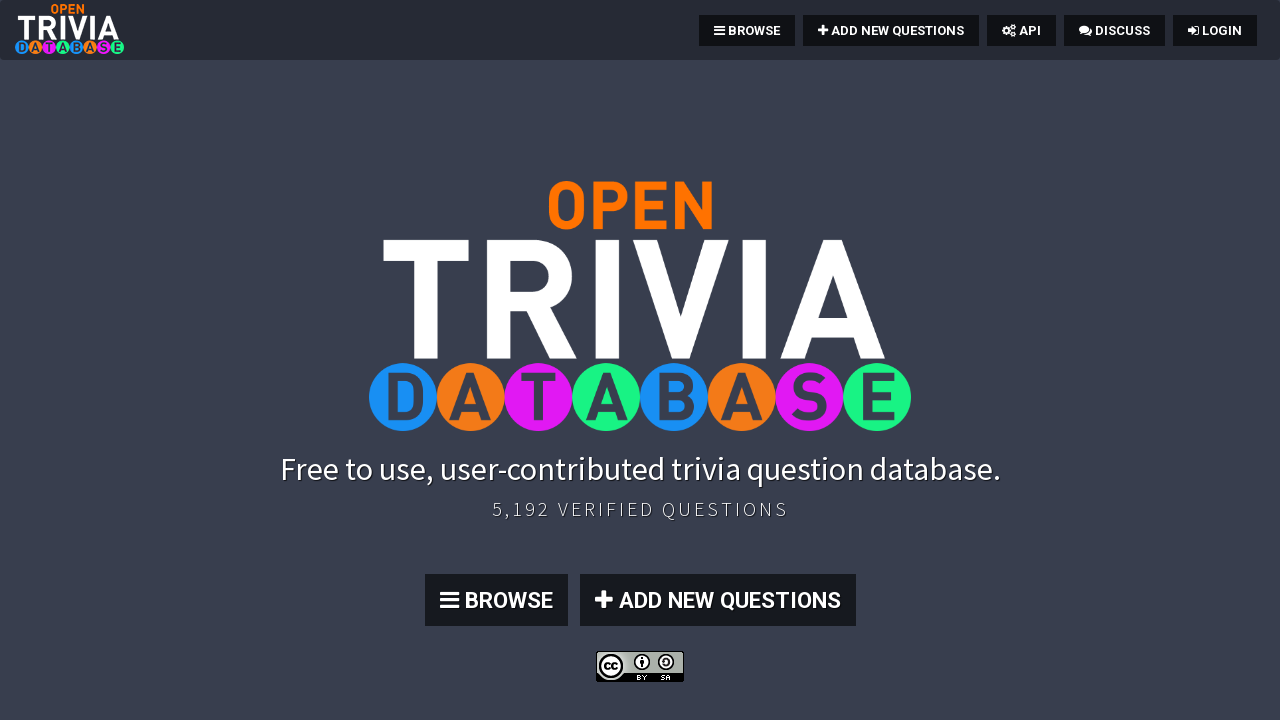

Clicked 'Add New Questions' button without being logged in at (891, 30) on a[href='https://opentdb.com/trivia_add_question.php']
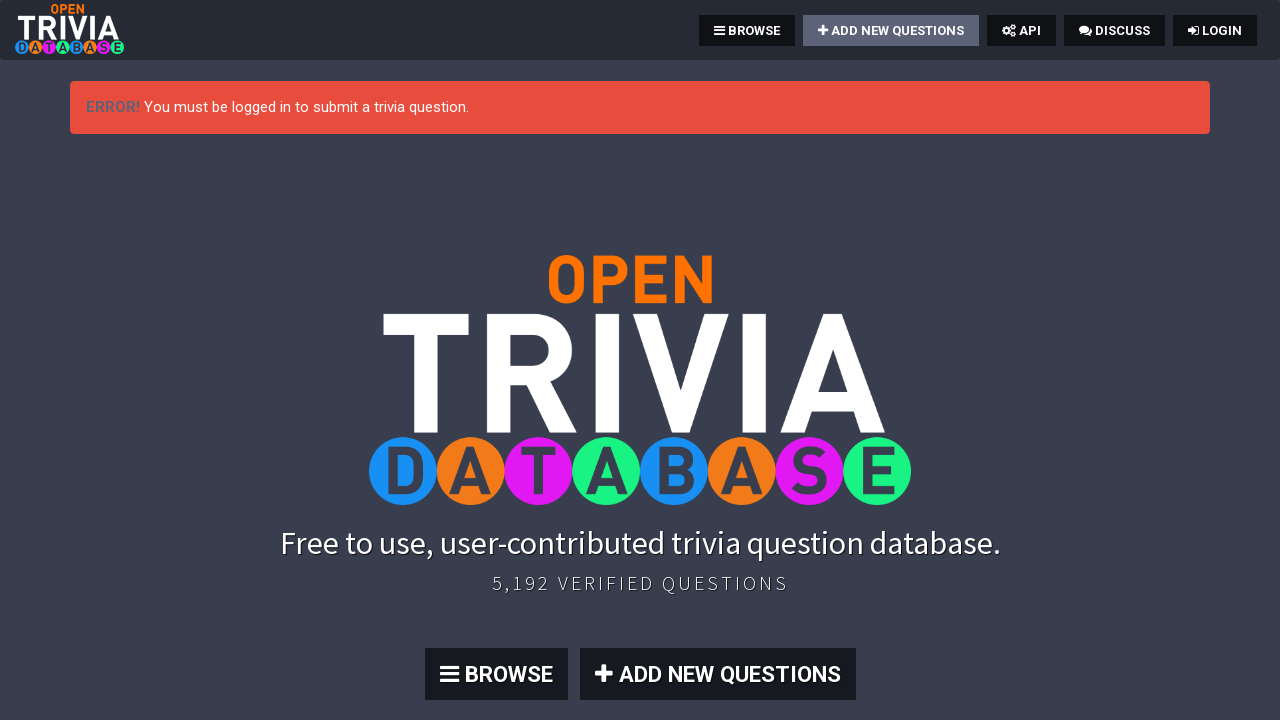

Error alert message appeared on page
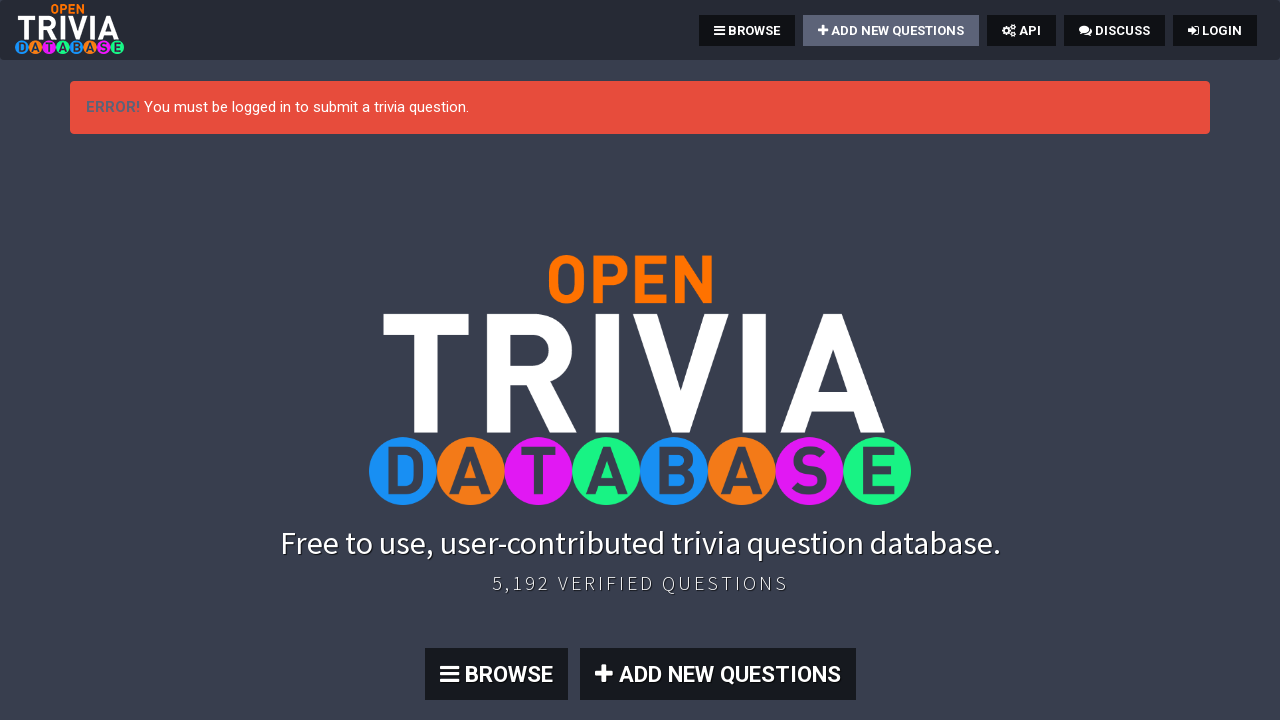

Verified error alert message is visible
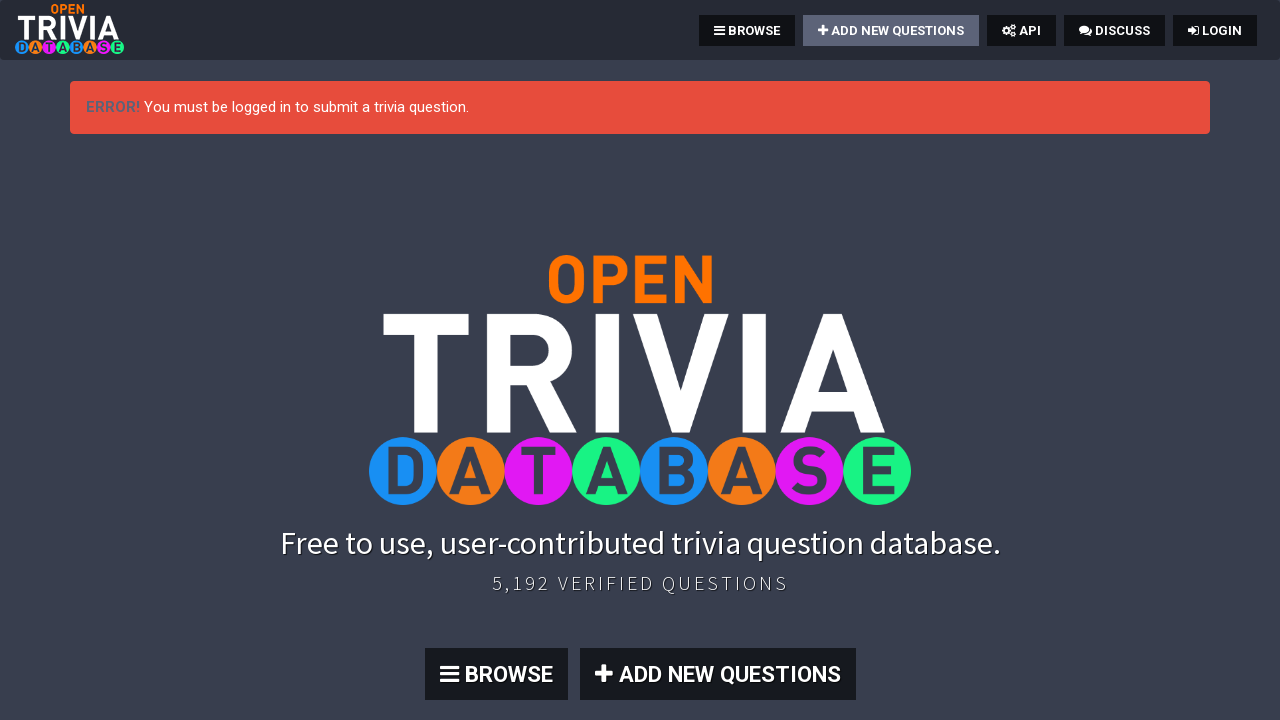

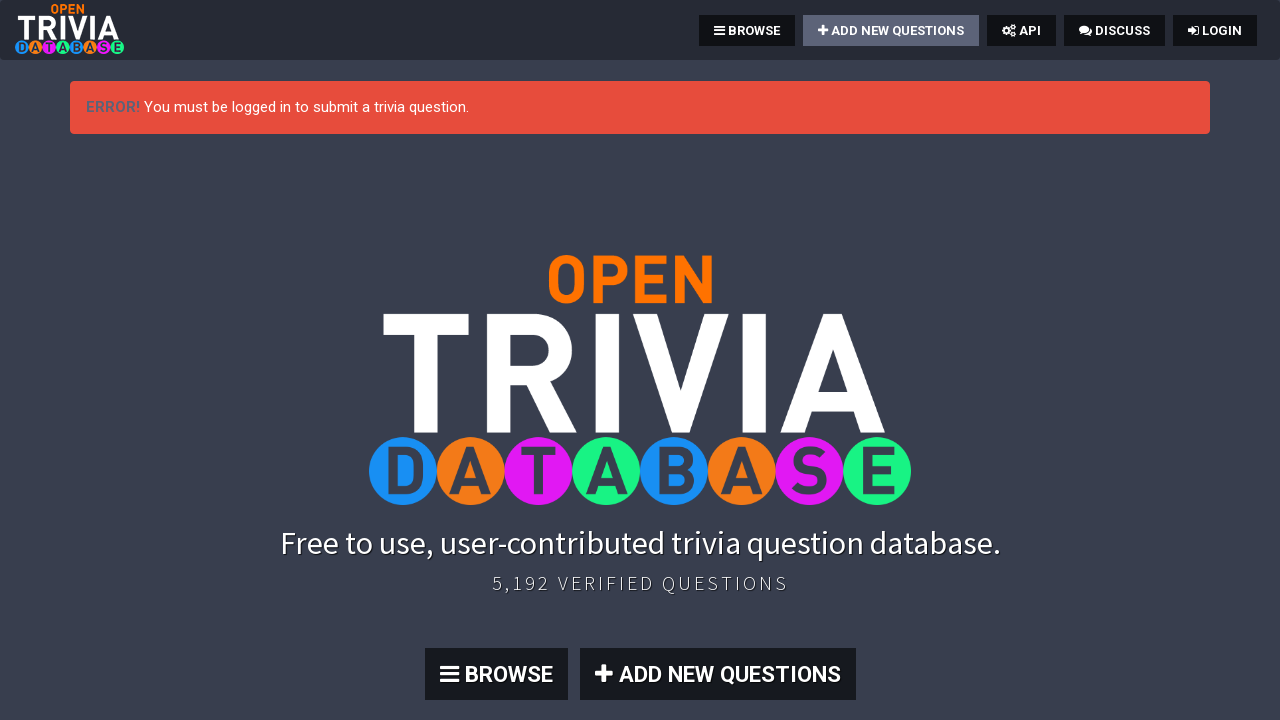